Navigates to the Netology education website and clicks on the "Course Catalog" link to browse available courses.

Starting URL: https://netology.ru

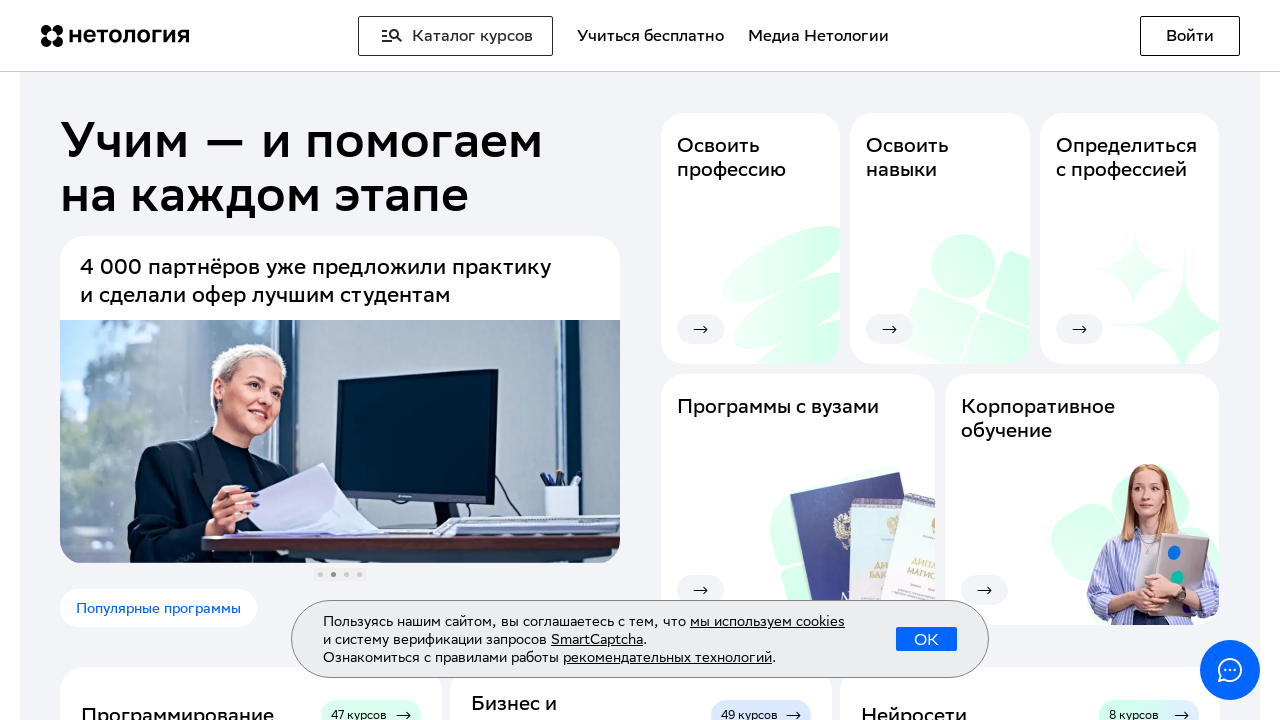

Clicked on 'Course Catalog' link at (456, 36) on text=Каталог курсов
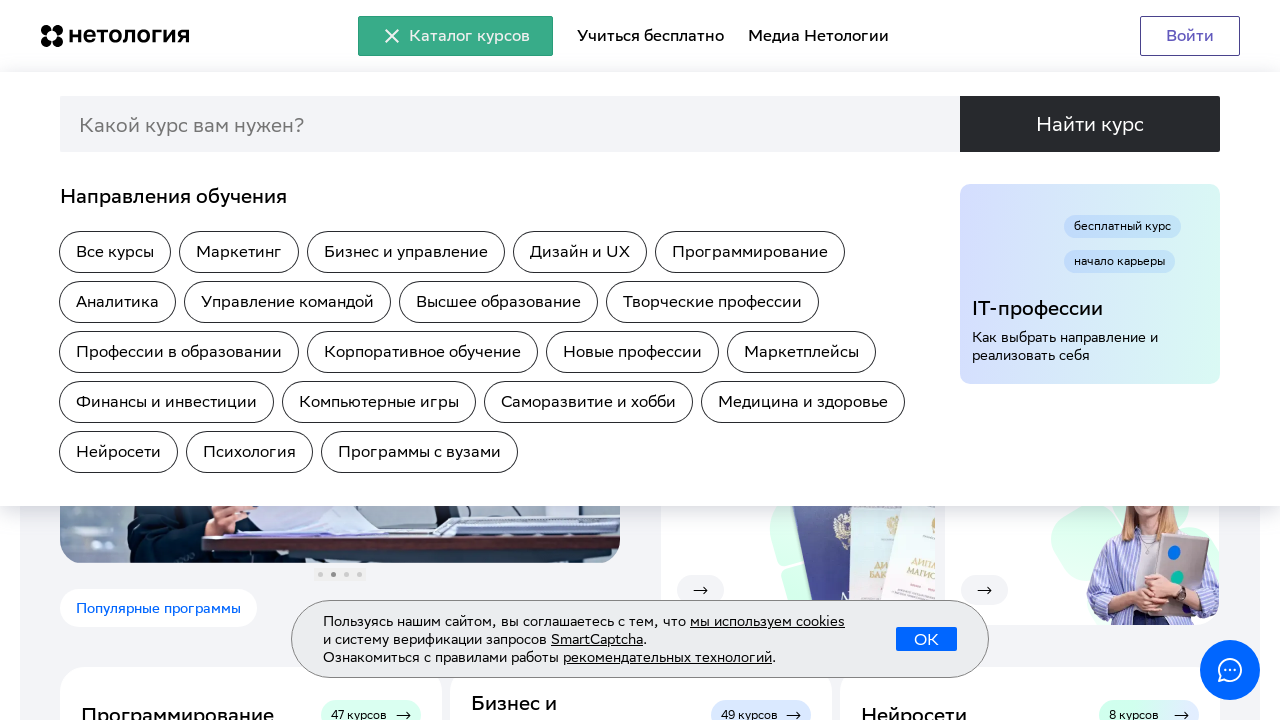

Waited for page to load after clicking Course Catalog
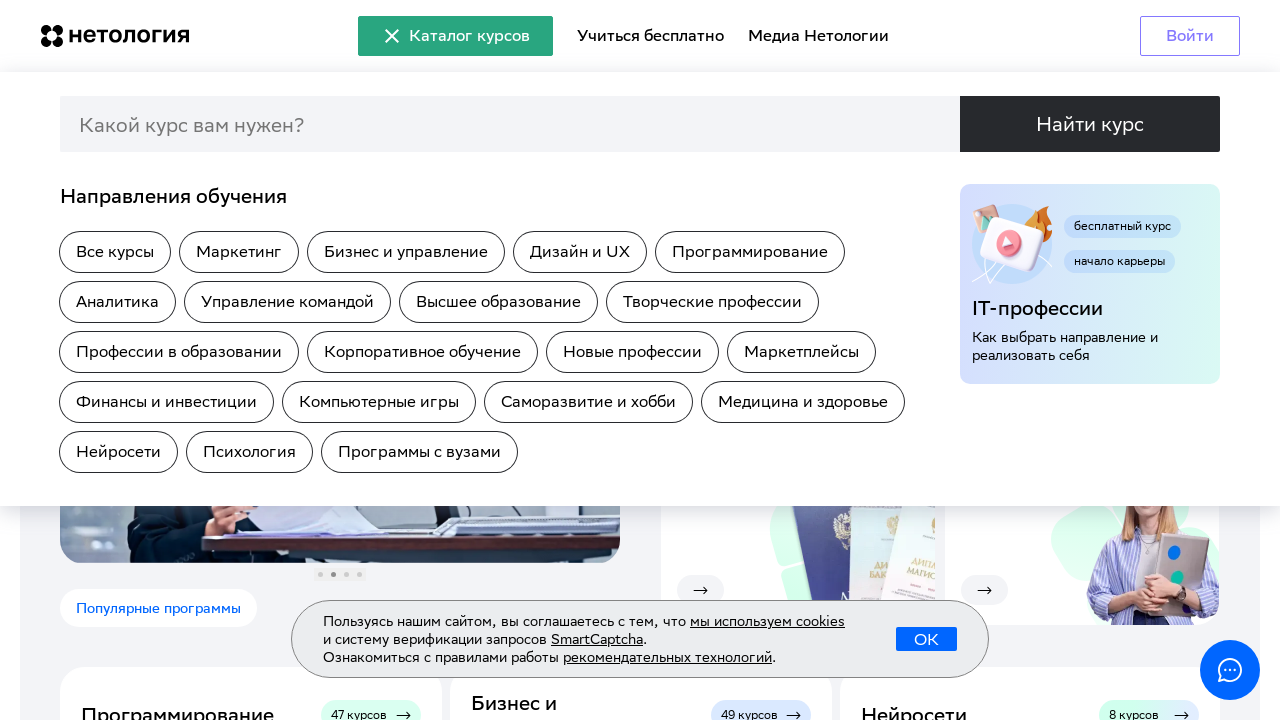

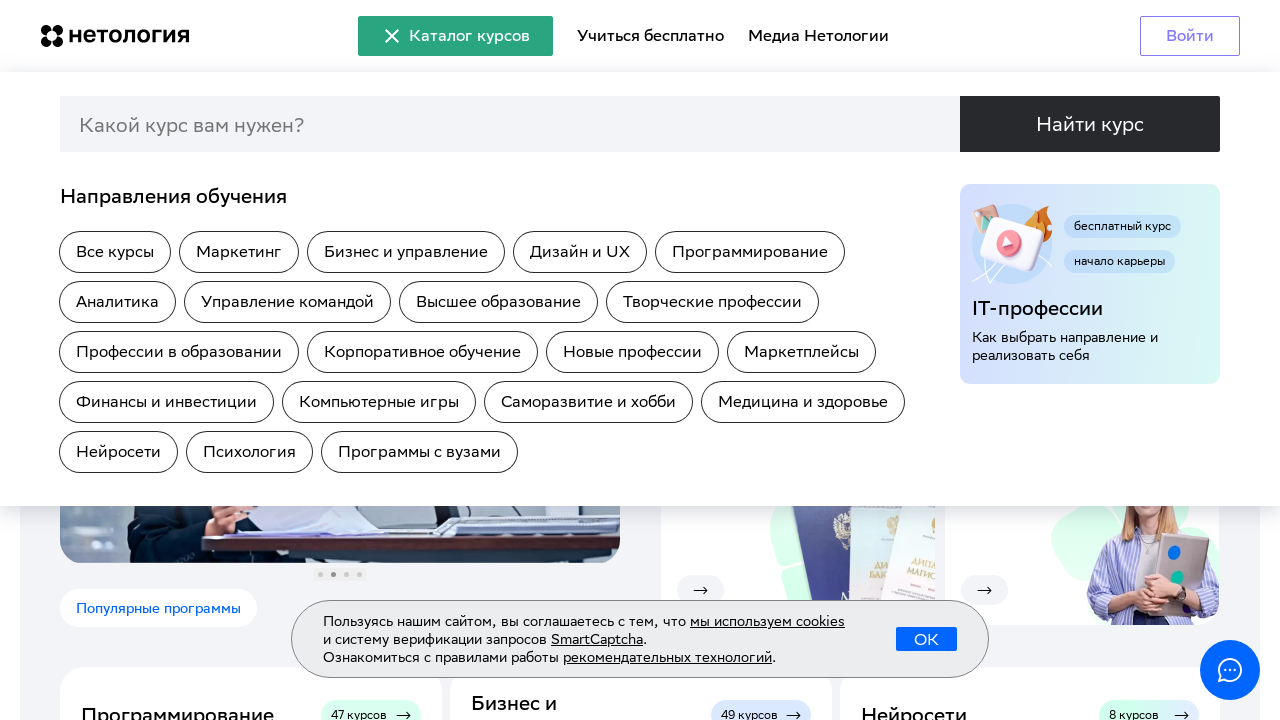